Tests checkbox functionality by ensuring both checkboxes on the page are selected

Starting URL: https://the-internet.herokuapp.com/checkboxes

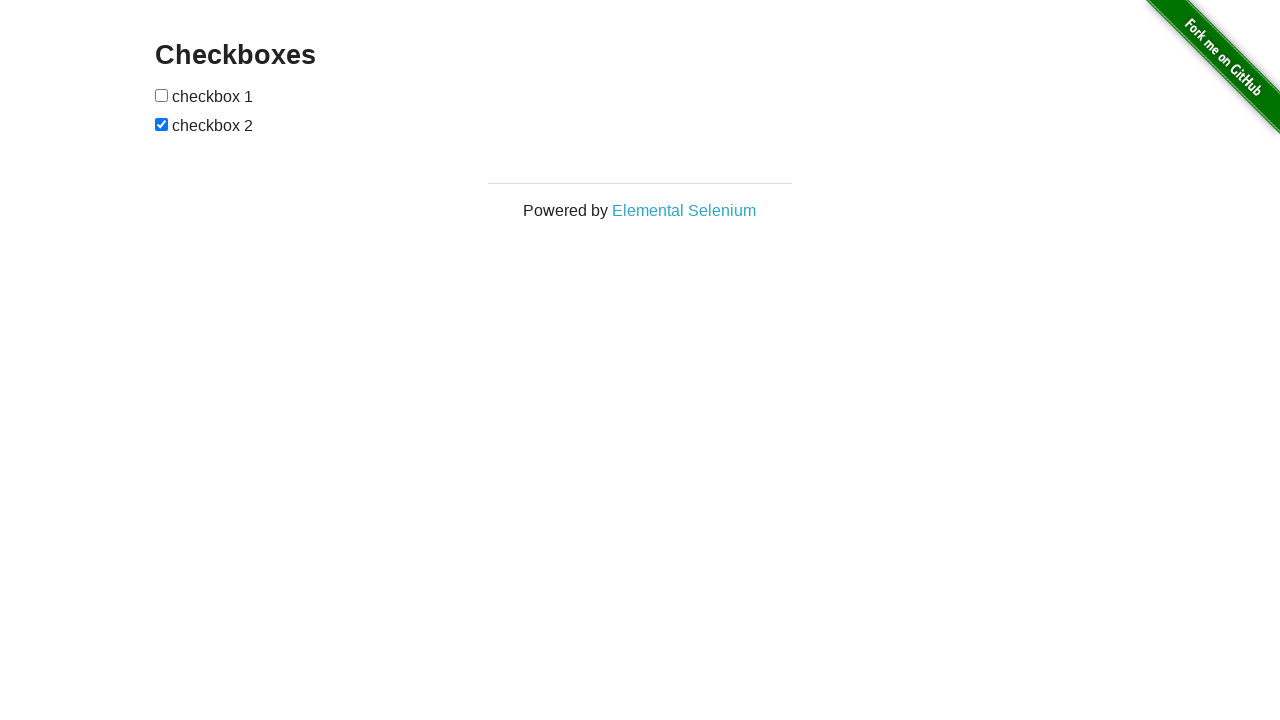

Located first checkbox on the page
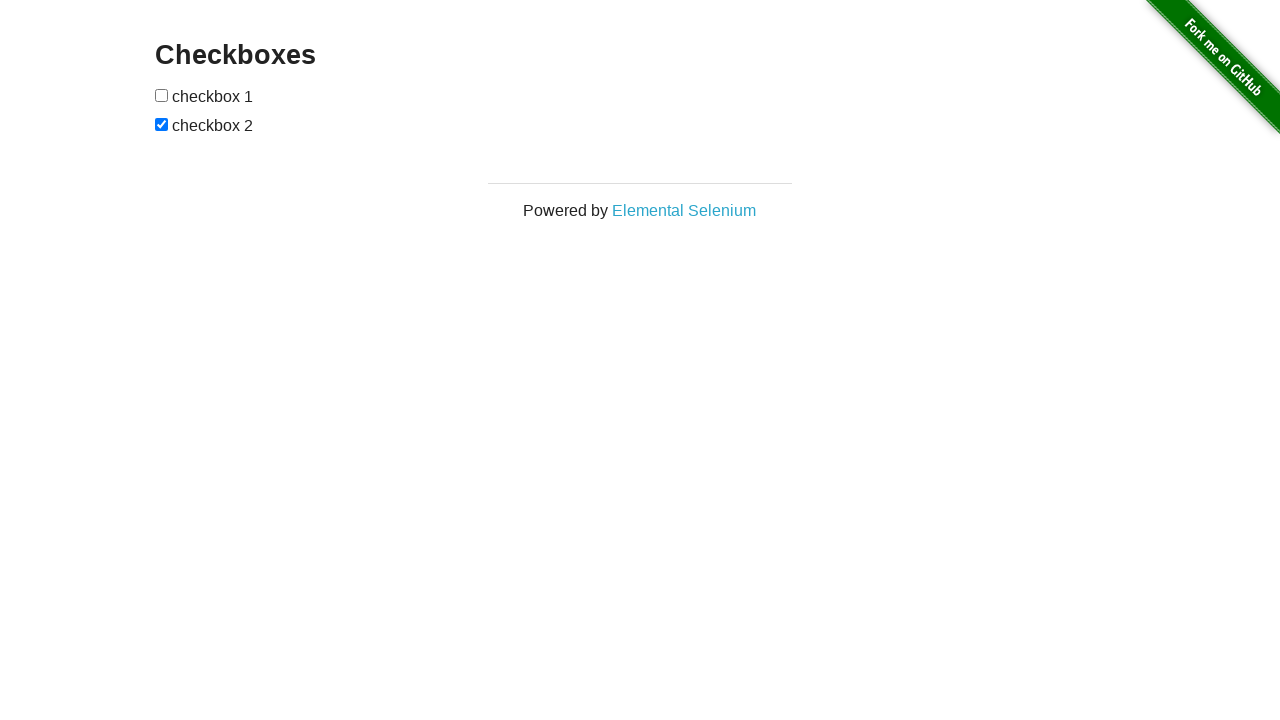

Located second checkbox on the page
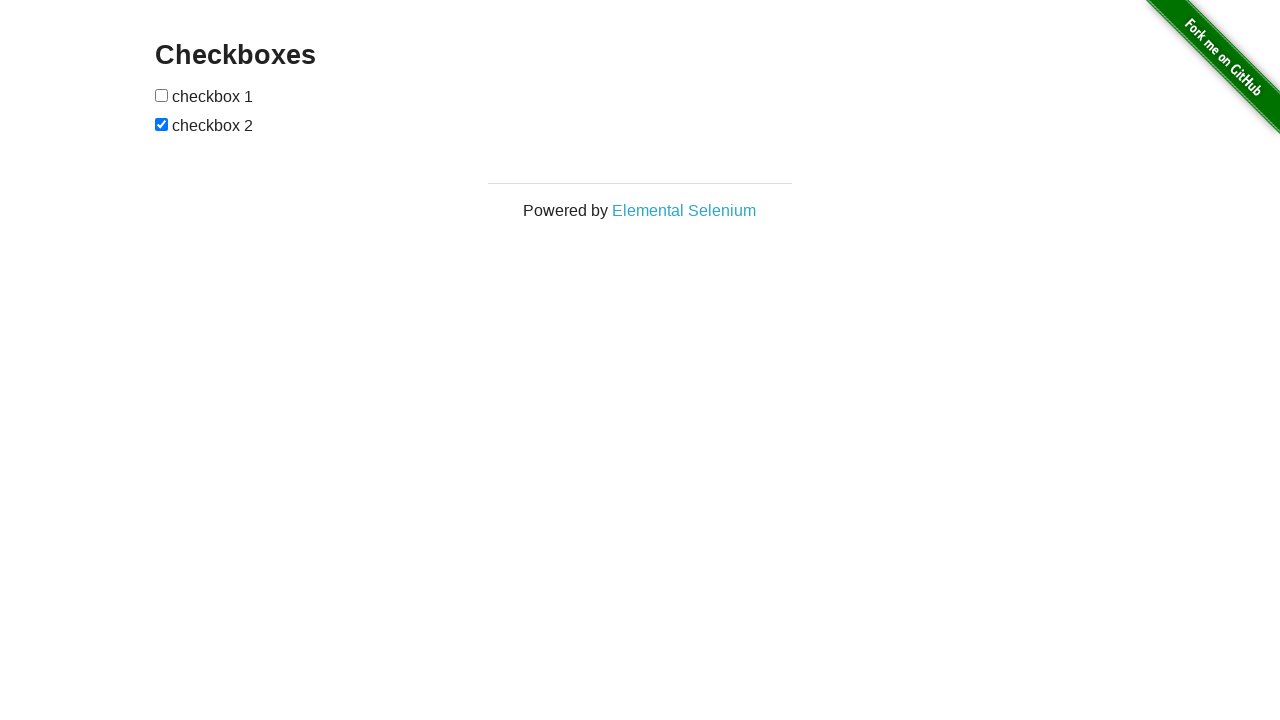

First checkbox was not checked, now checked it at (162, 95) on (//input)[1]
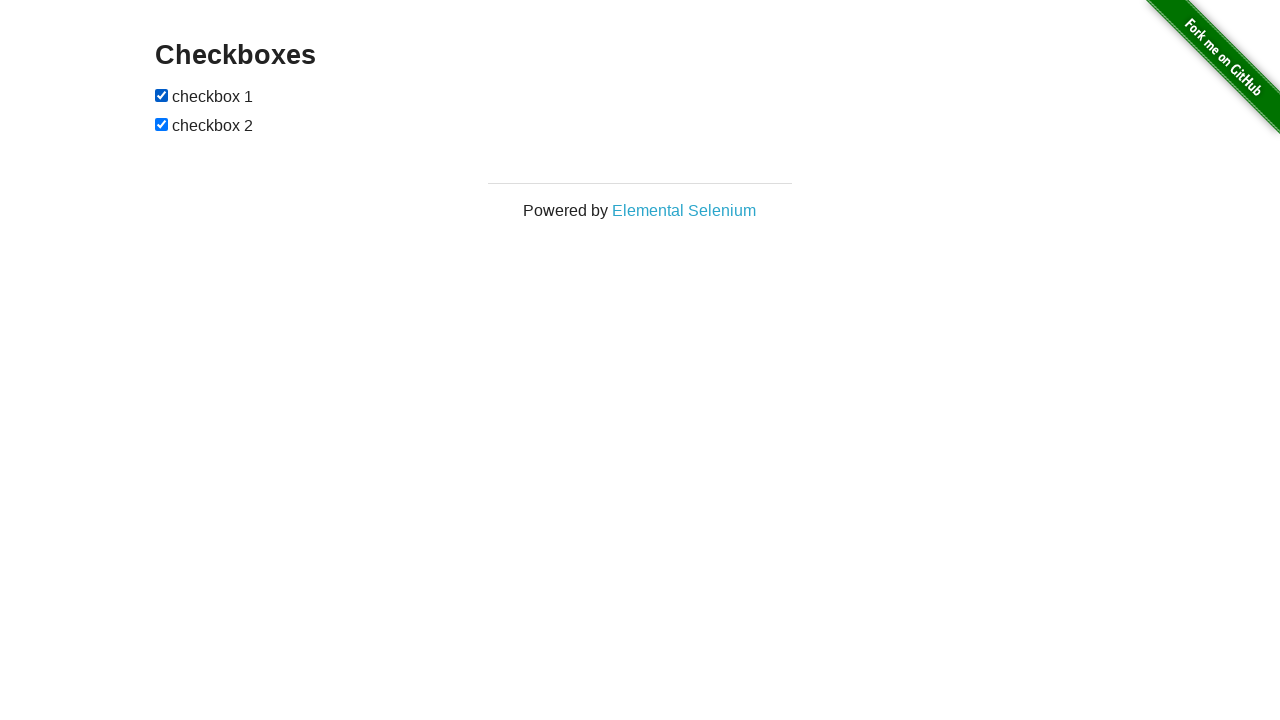

Second checkbox was already checked
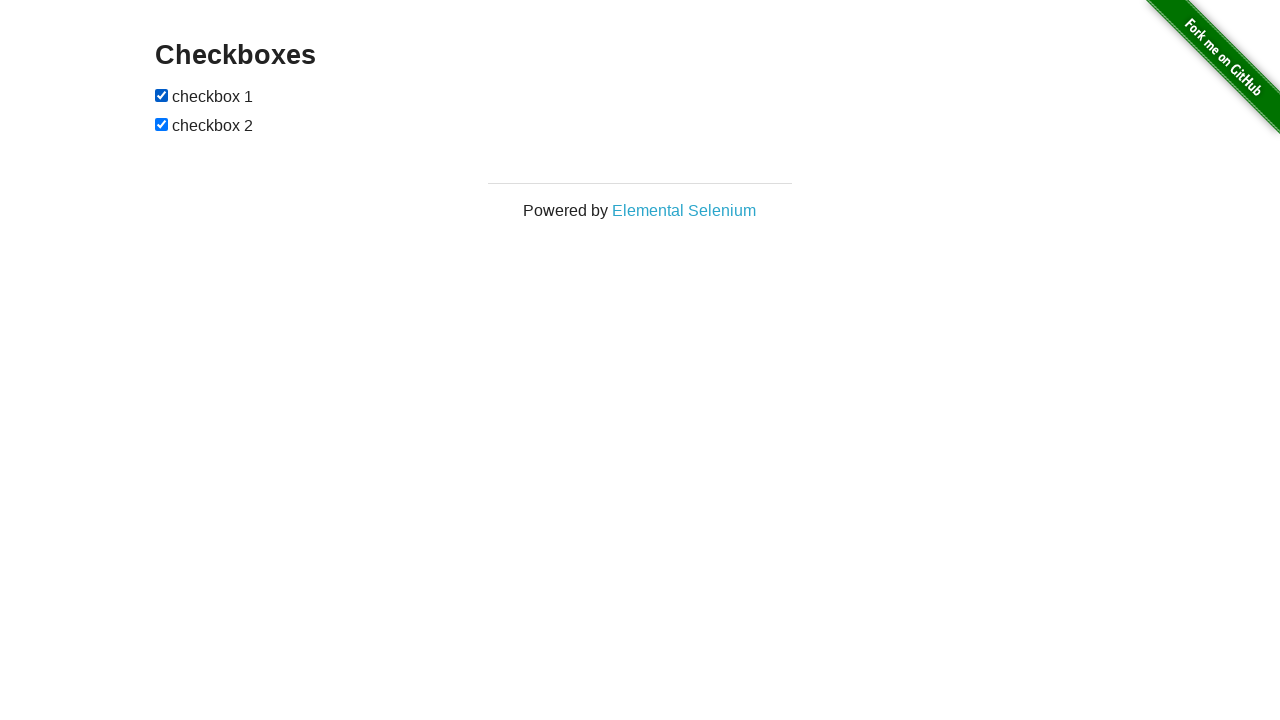

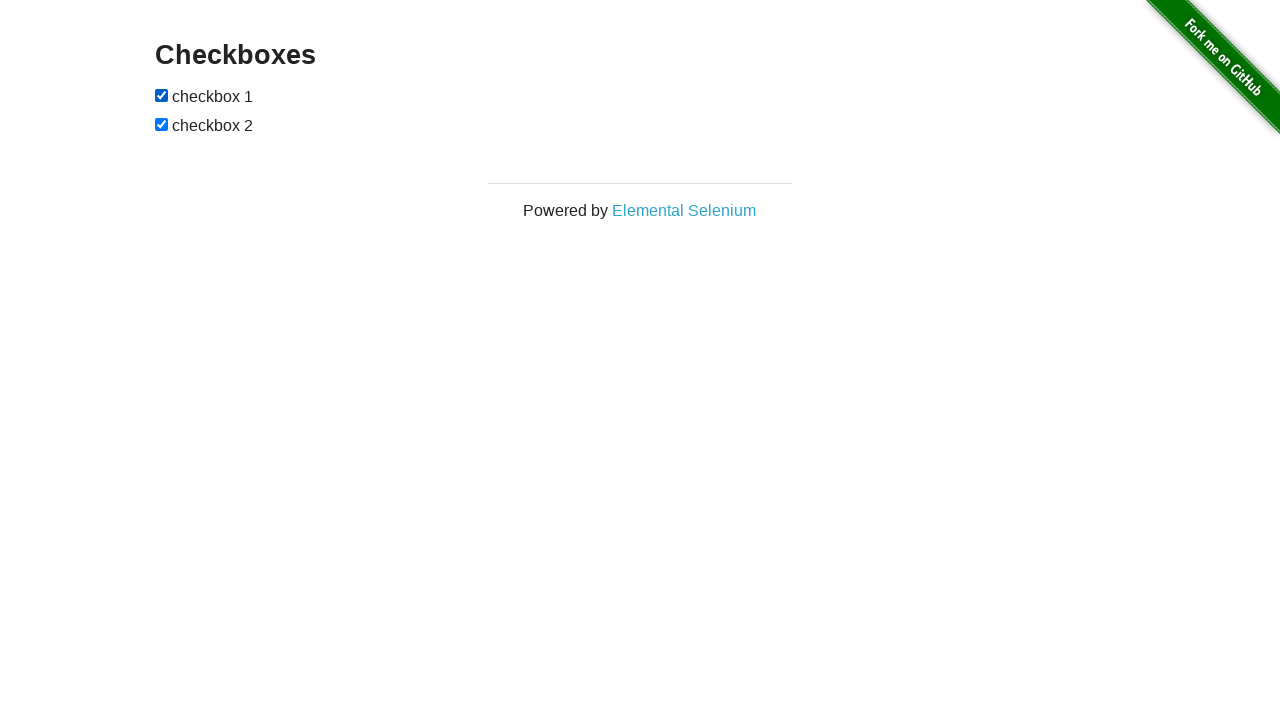